Tests opening a new tab and switching between windows to verify content in the new tab

Starting URL: https://demoqa.com/browser-windows

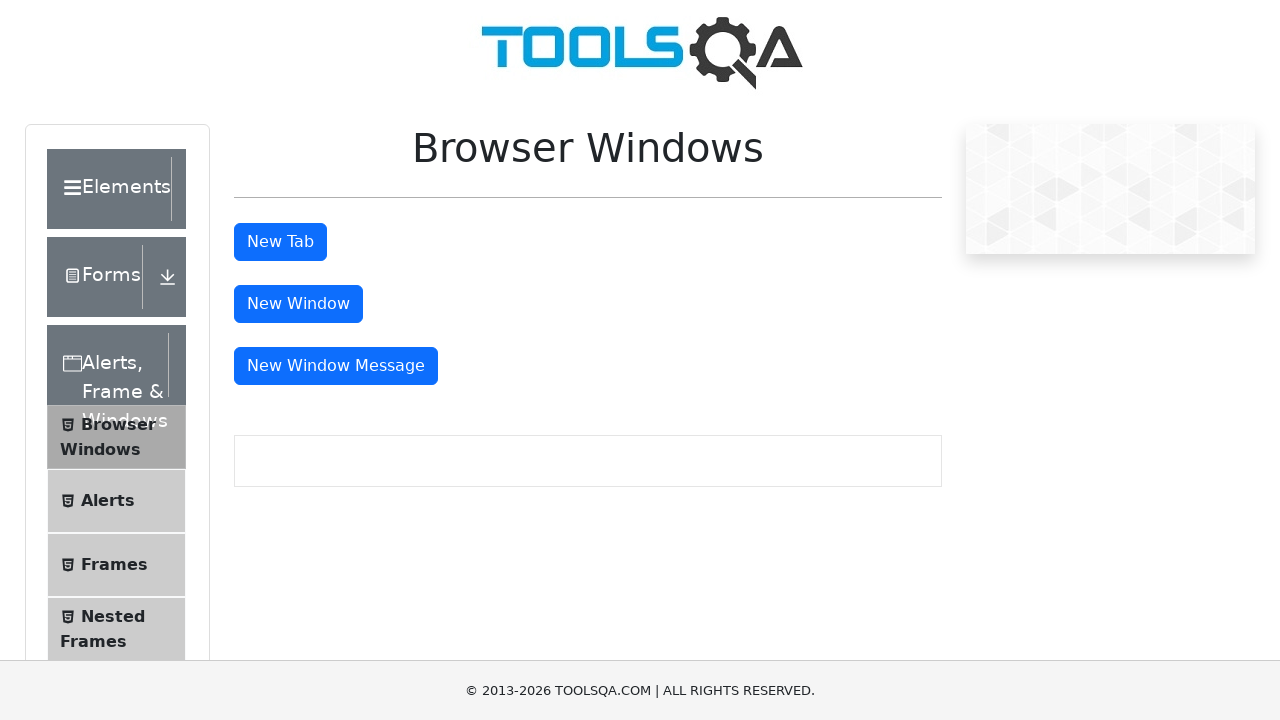

Clicked button to open new tab at (280, 242) on #tabButton
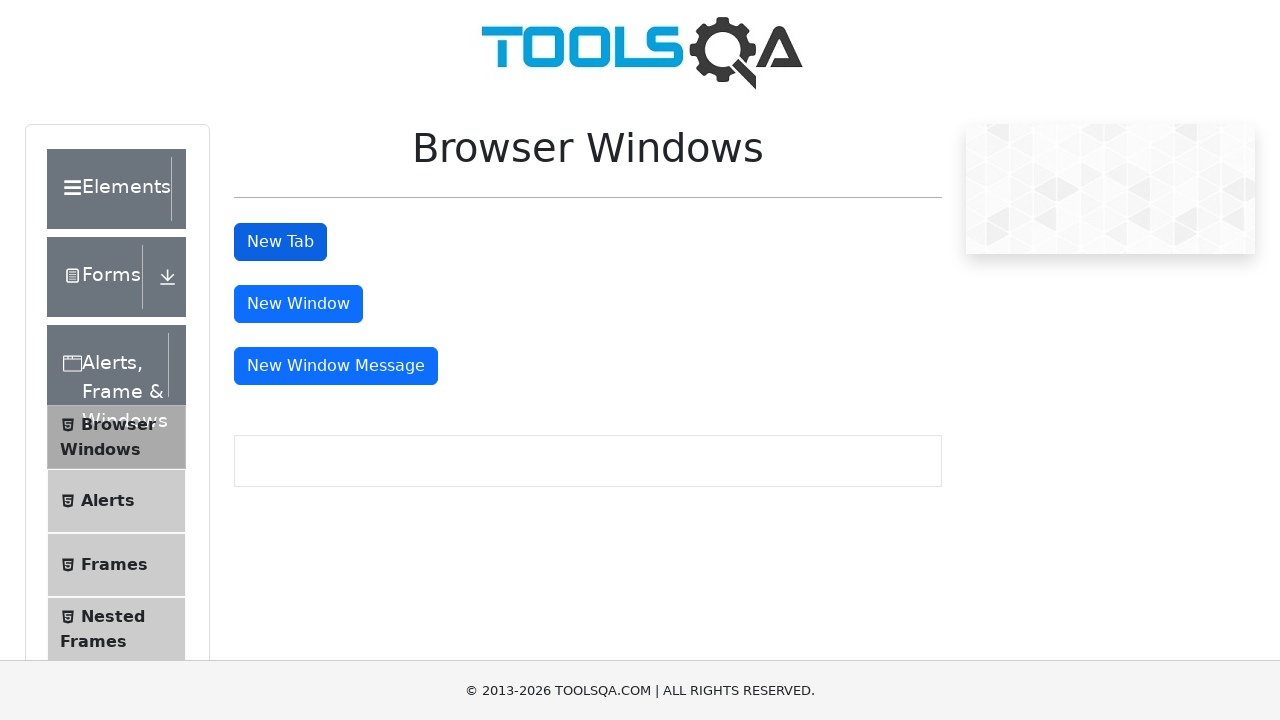

Retrieved all open pages/tabs from context
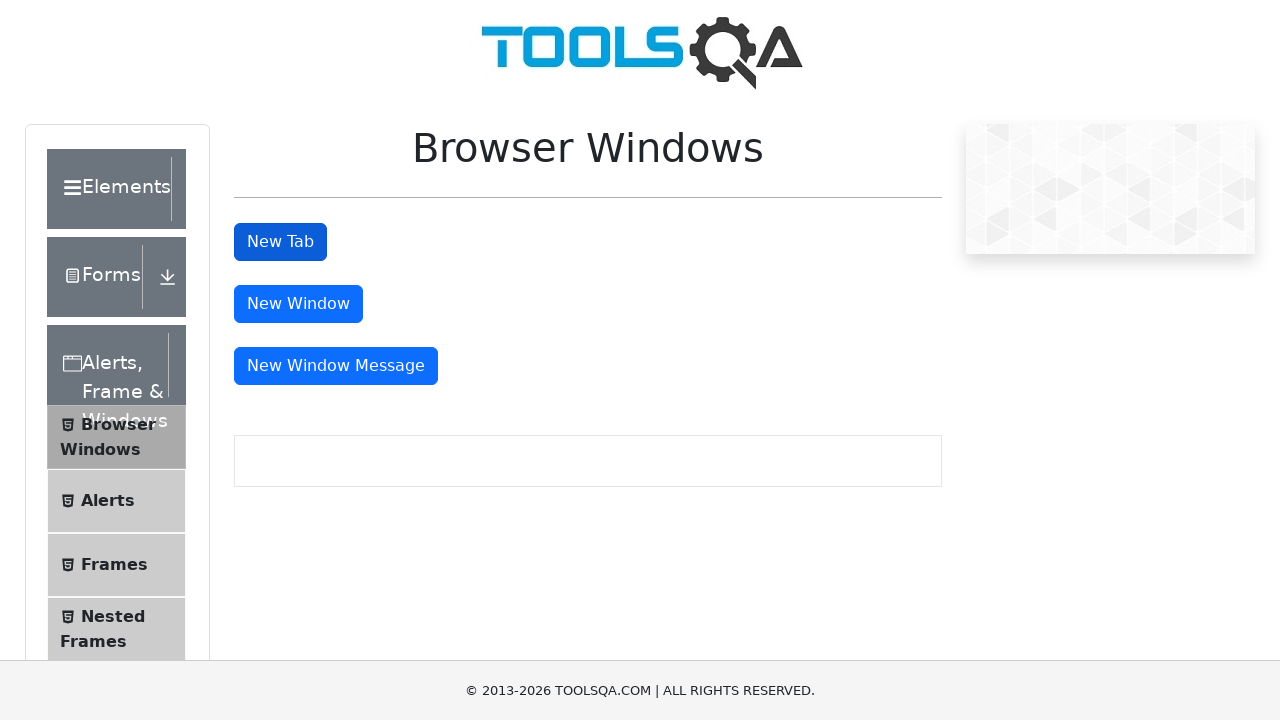

Switched to new tab (second page in context)
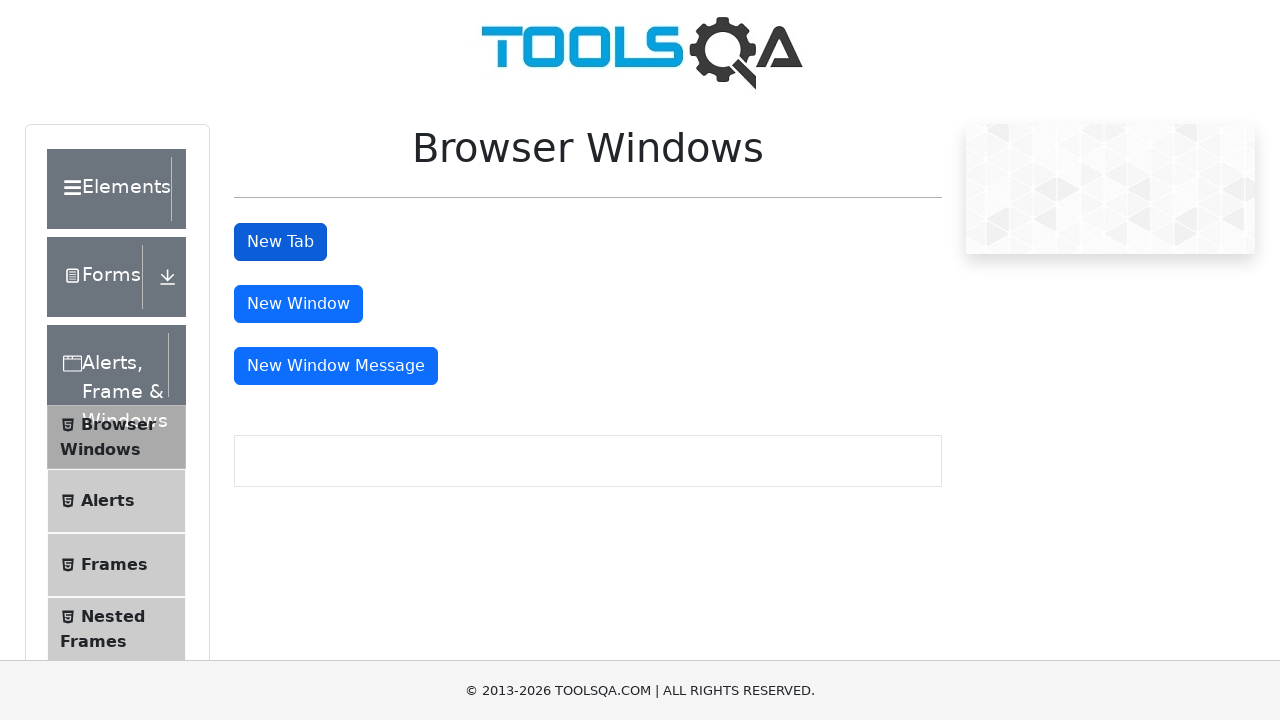

Waited for sample heading to load in new tab
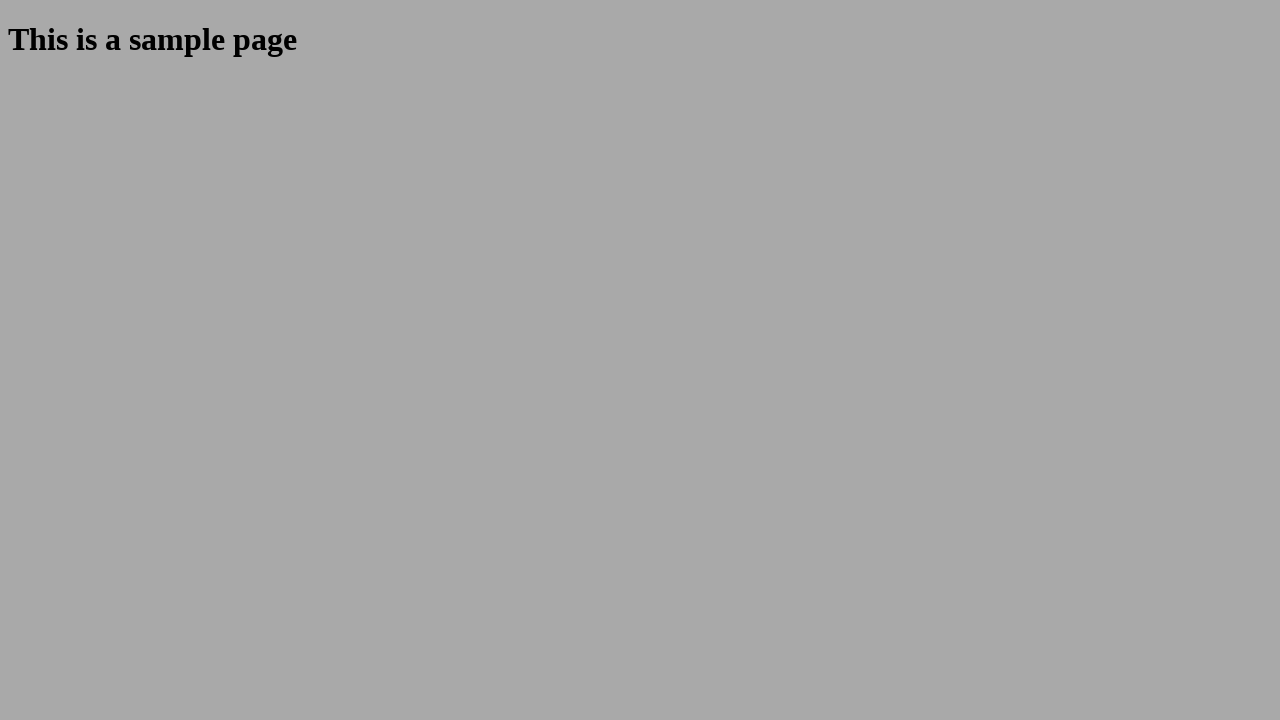

Located the sample heading element
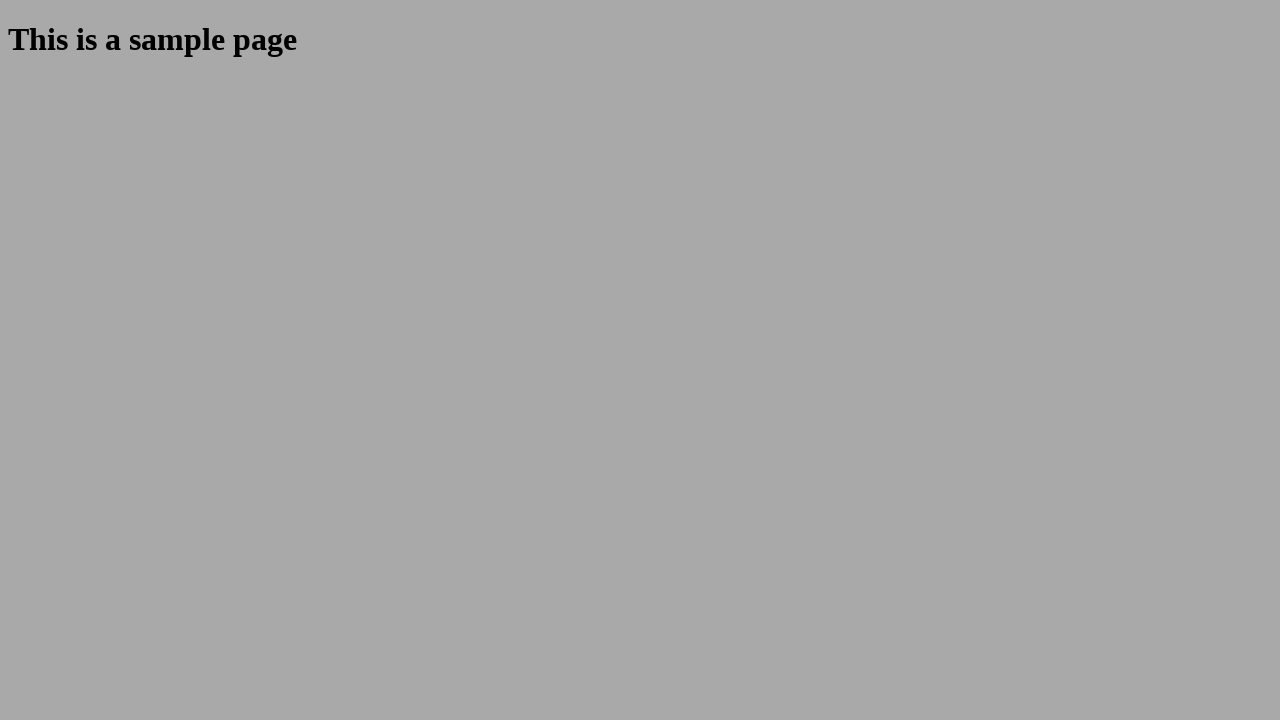

Verified heading text content matches 'This is a sample page'
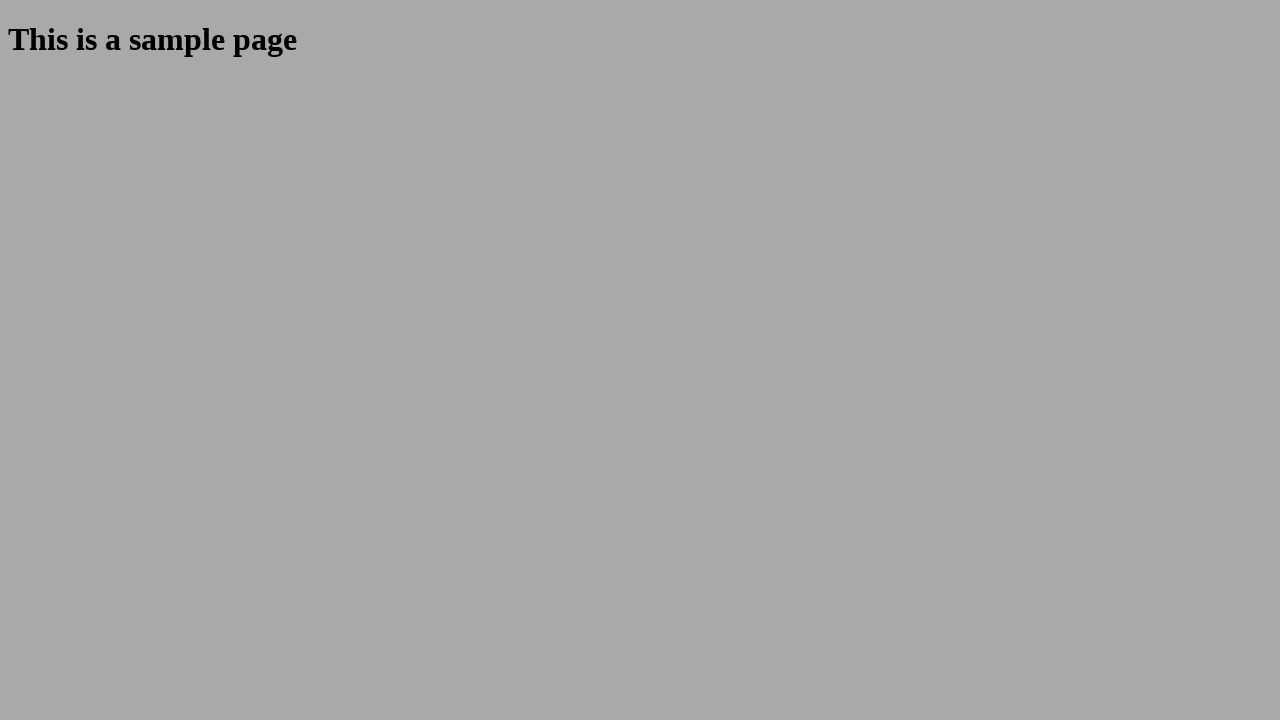

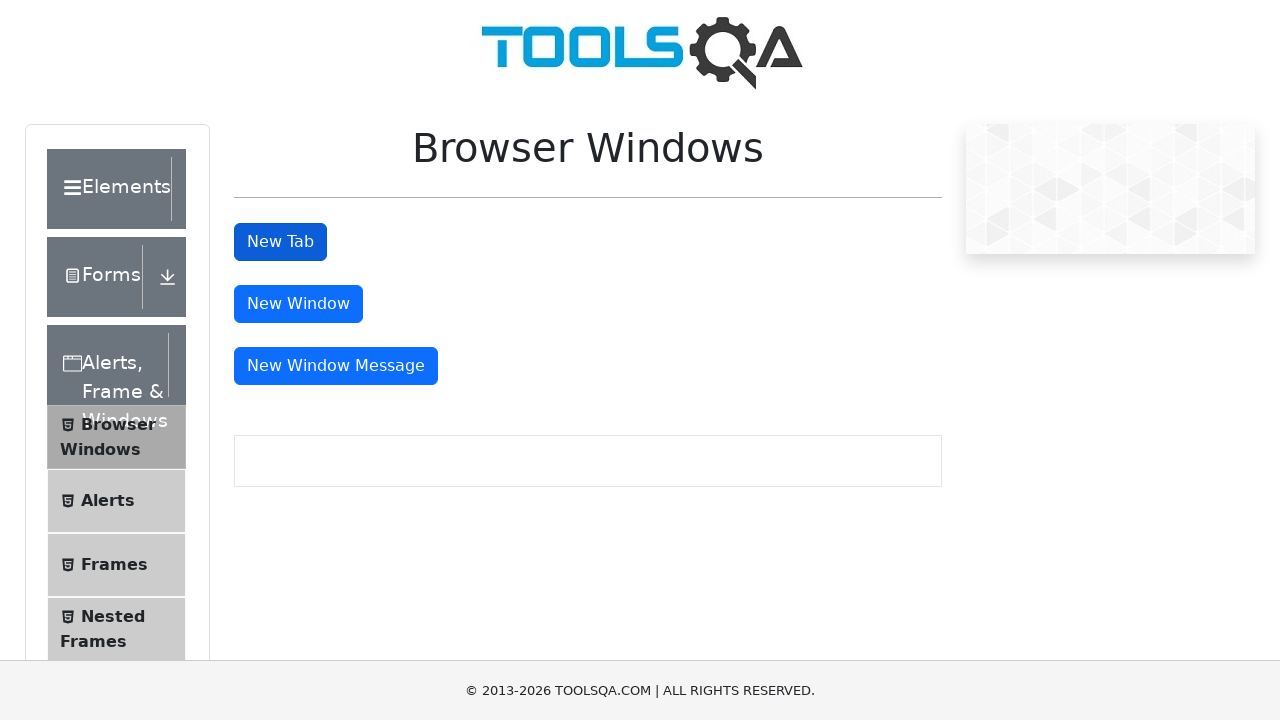